Tests AJAX page loading by clicking on Page 4 link and waiting for specific text content to appear

Starting URL: http://demo.tutorialzine.com/2009/09/simple-ajax-website-jquery/demo.html

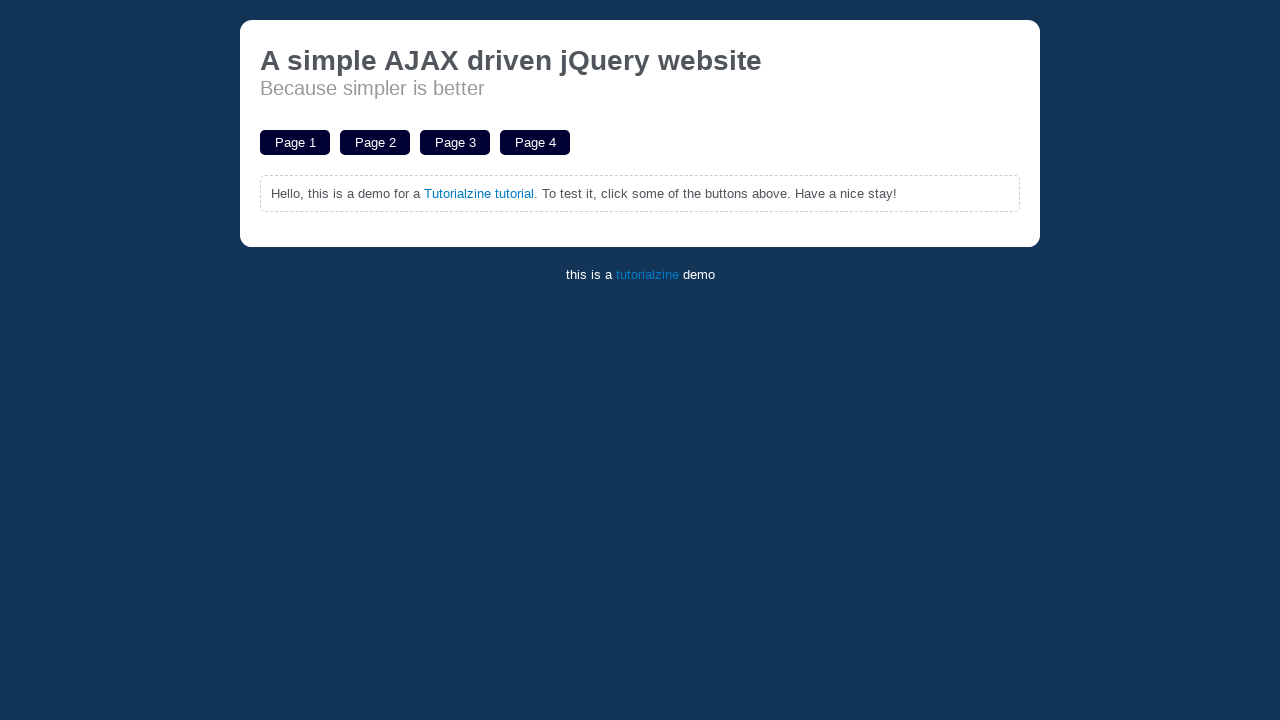

Clicked on Page 4 link at (535, 142) on text=Page 4
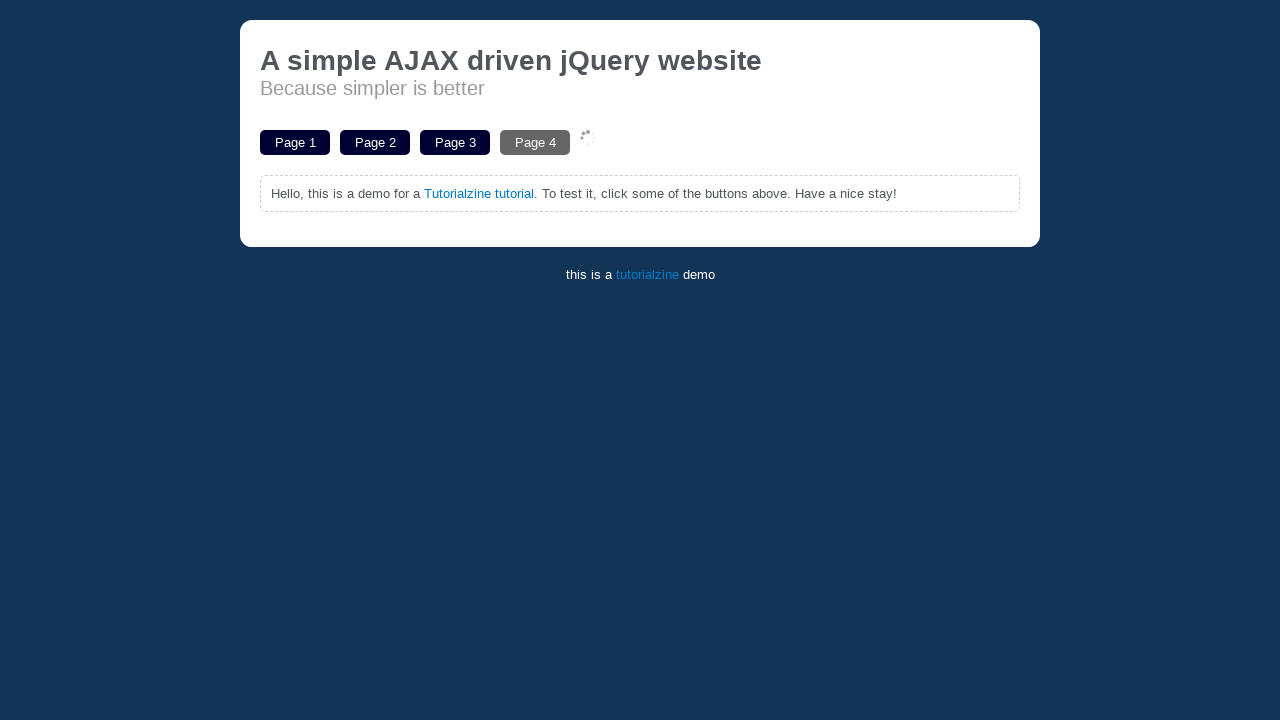

Page 4 loaded successfully with 'Nunc nibh tortor' text appearing in page content
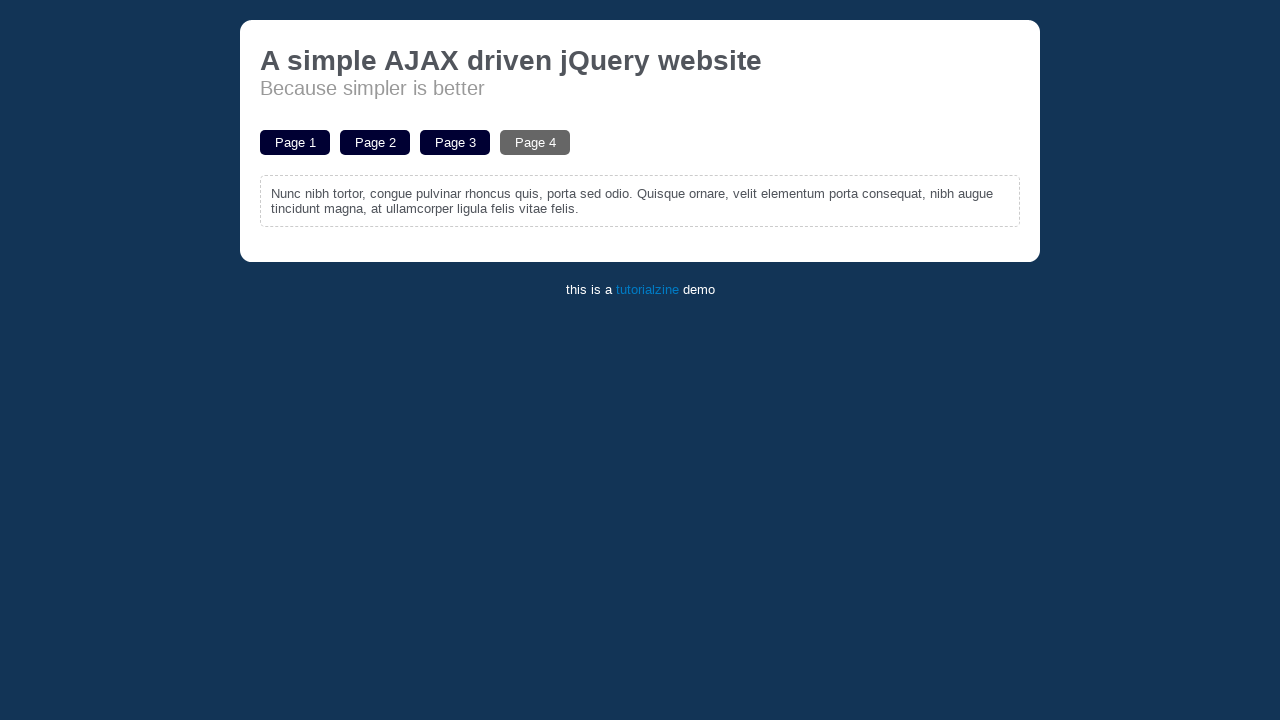

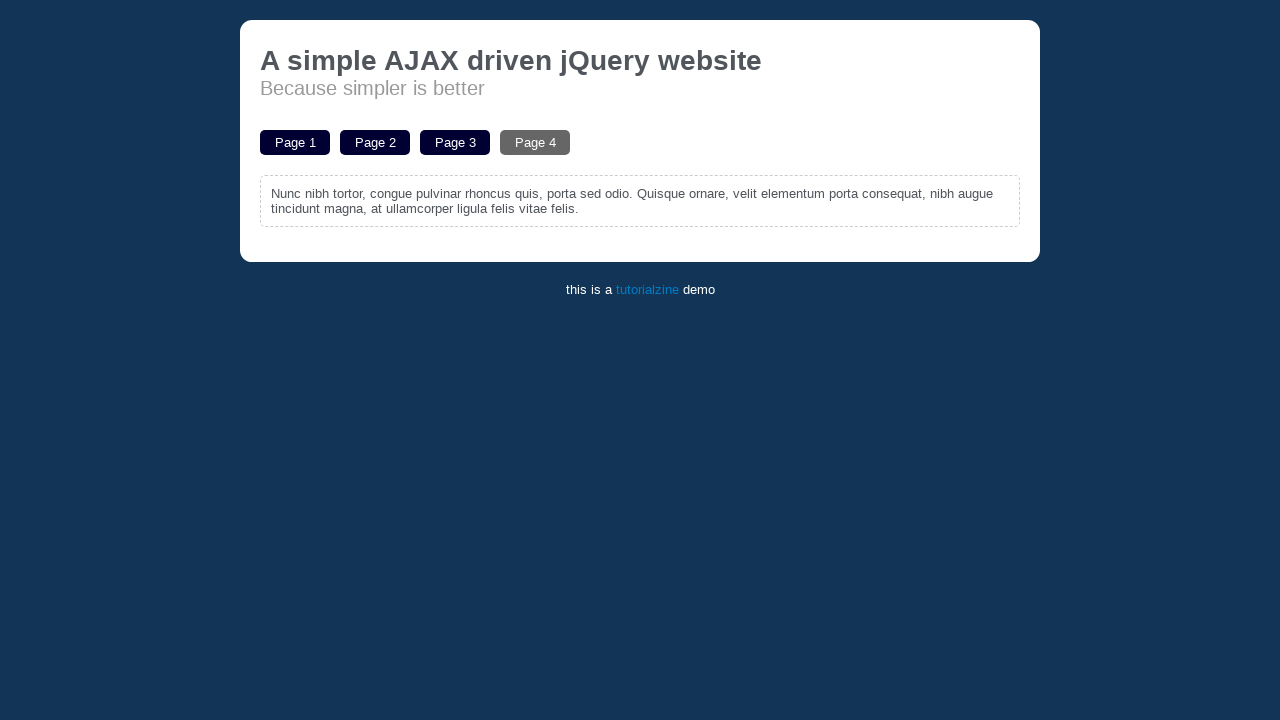